Tests form submission on Angular practice page by filling name, email fields, selecting checkbox and dropdown options, then verifying success message

Starting URL: https://rahulshettyacademy.com/angularpractice/

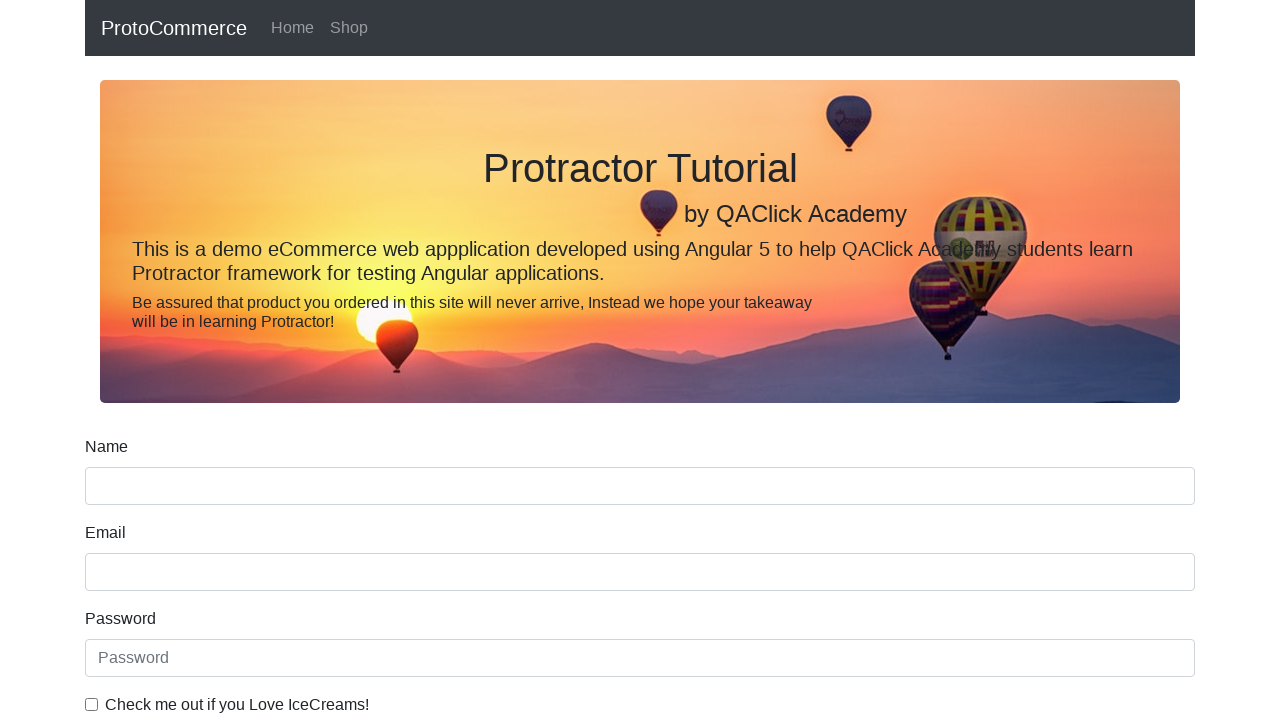

Filled name field with 'Anupama' on input[name='name']
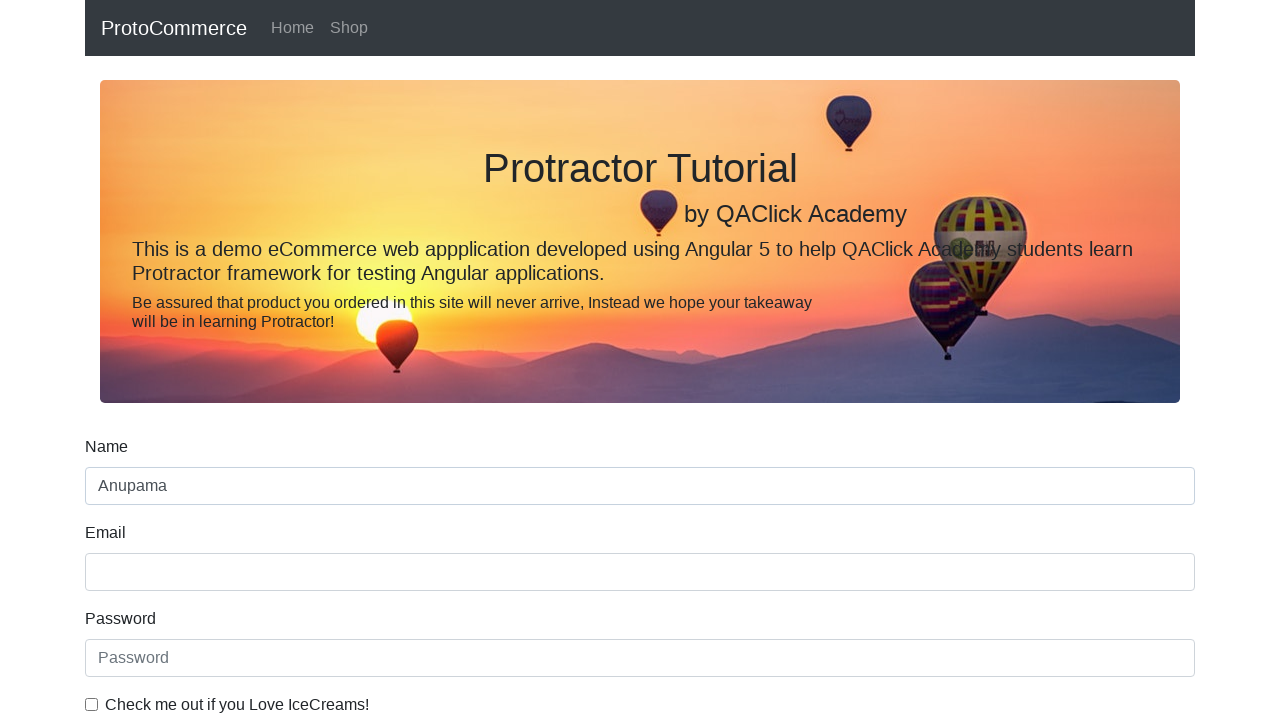

Filled email field with 'test@example.com' on input[name='email']
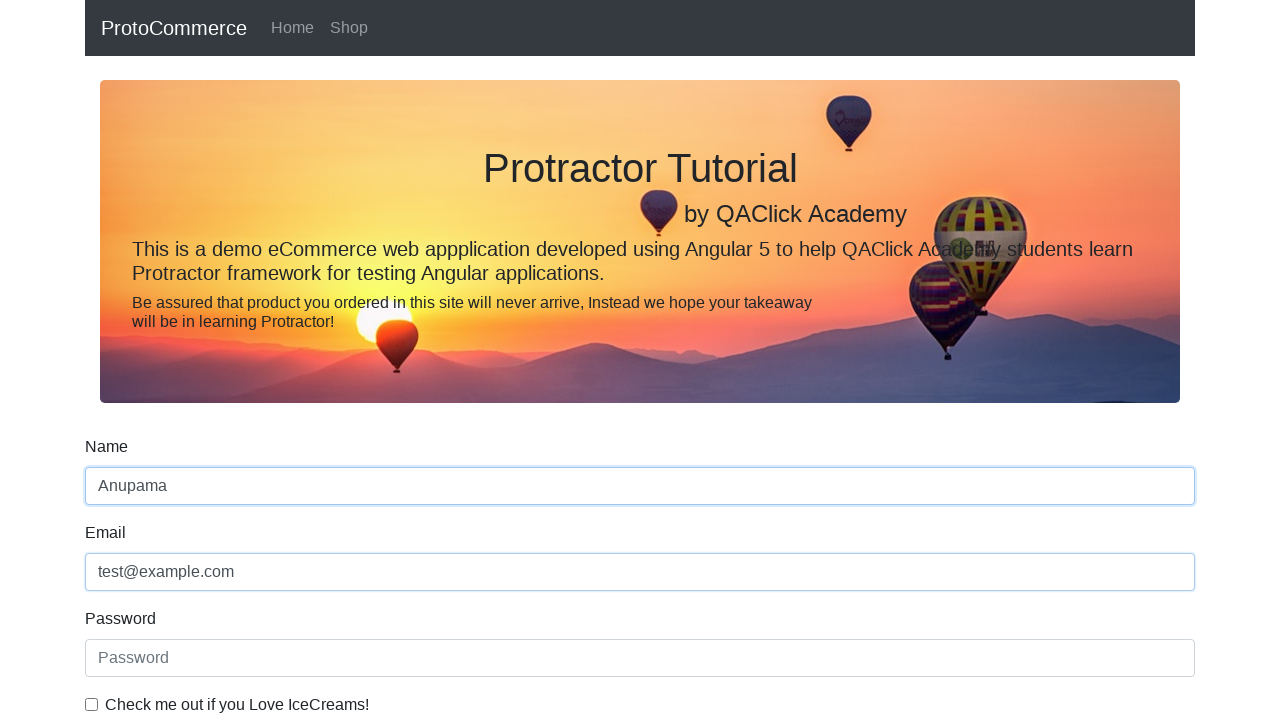

Clicked checkbox to enable agreement at (92, 704) on #exampleCheck1
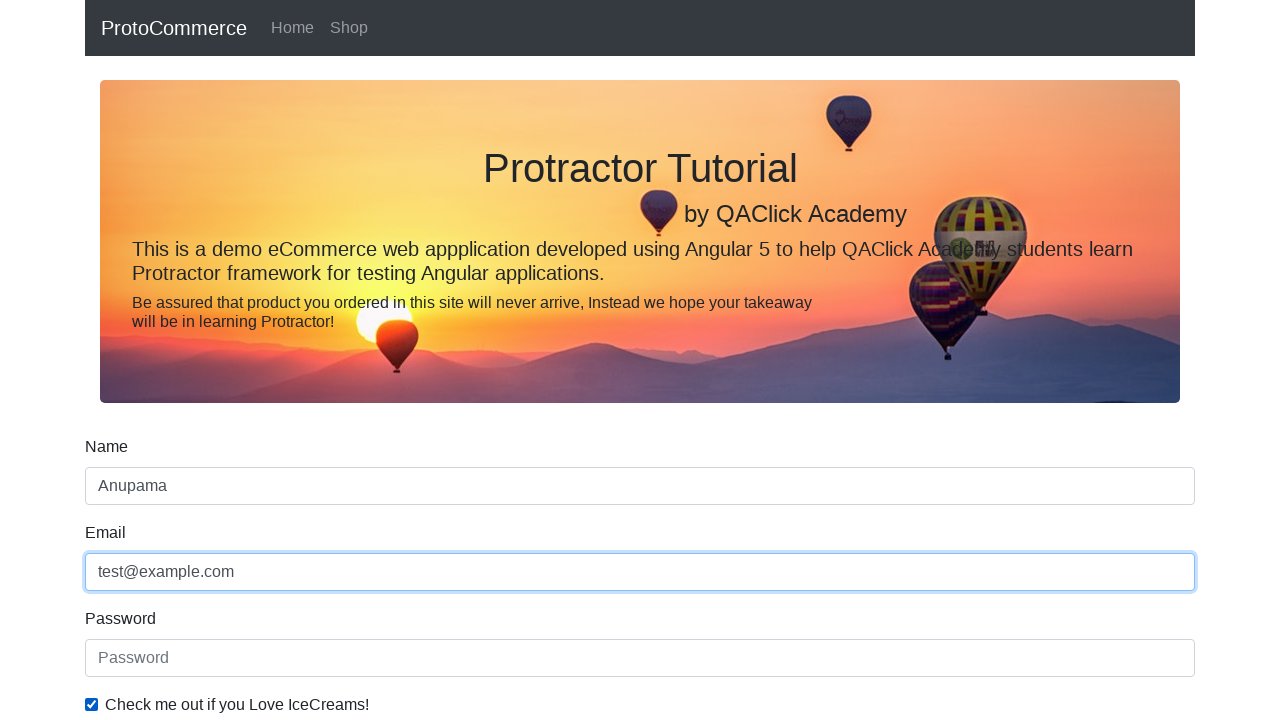

Selected 'Female' from dropdown on #exampleFormControlSelect1
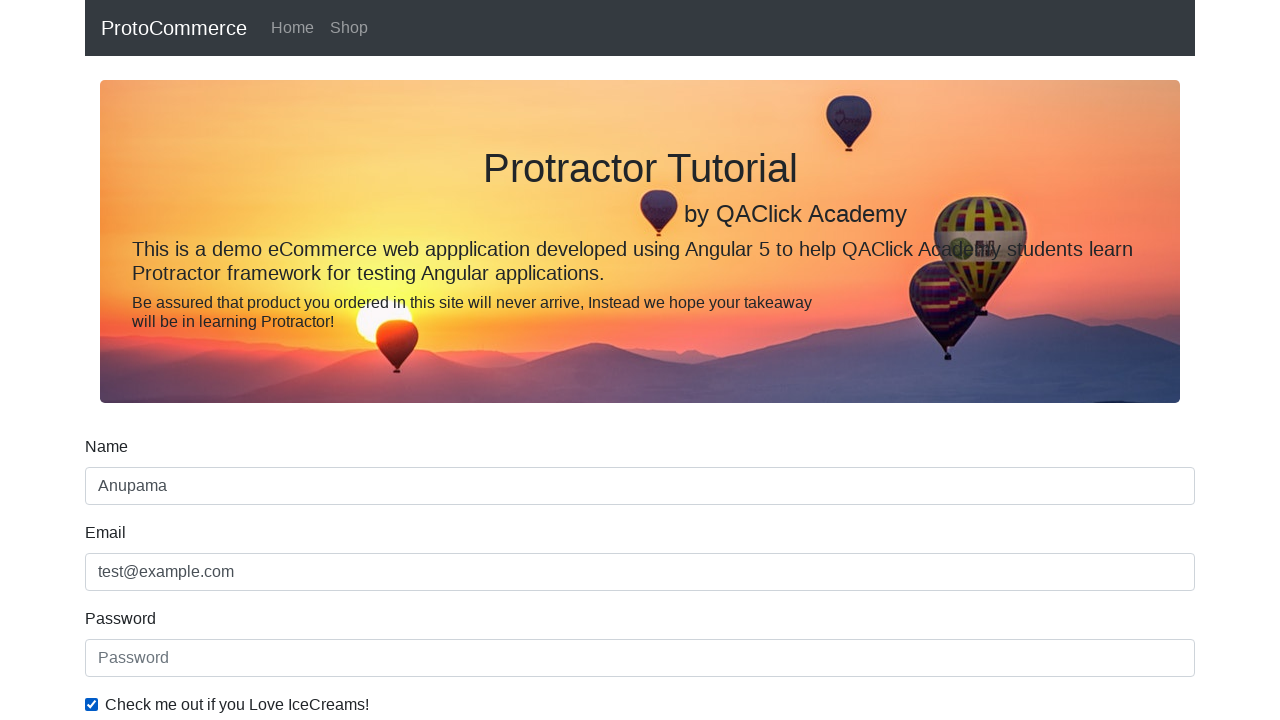

Selected first option (Male) from dropdown on #exampleFormControlSelect1
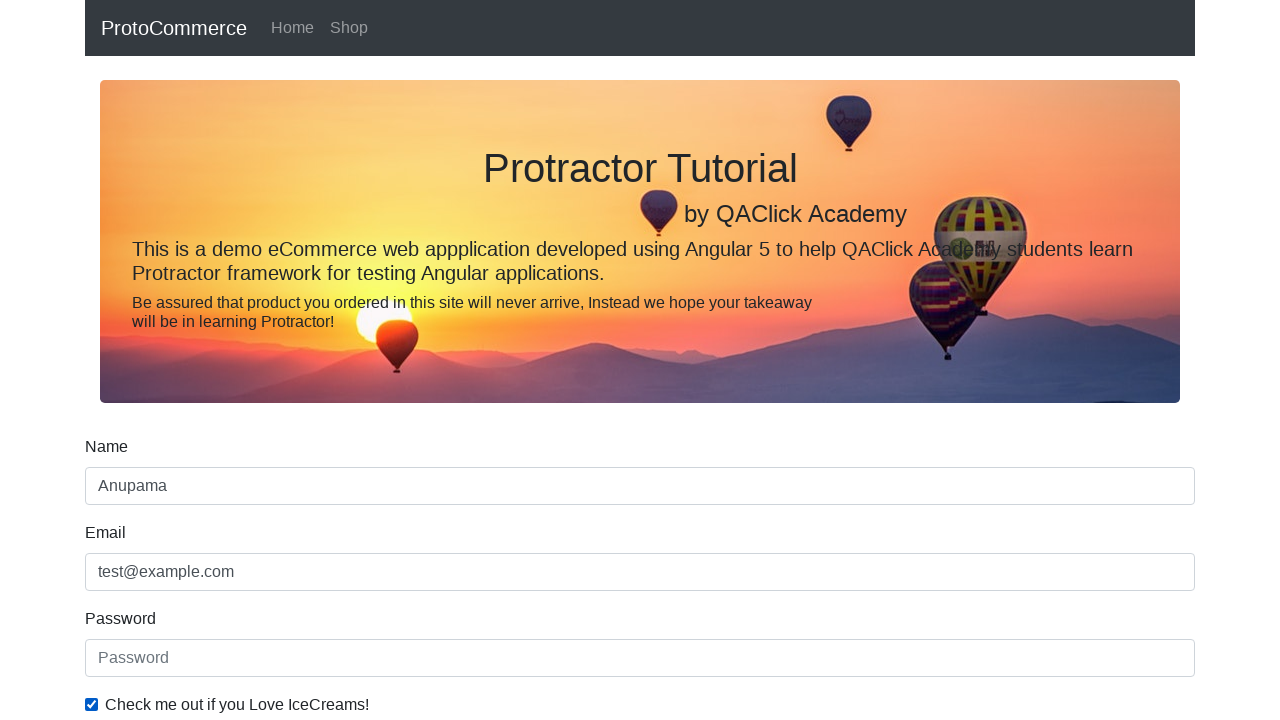

Clicked form submit button at (123, 491) on xpath=//input[@type='submit']
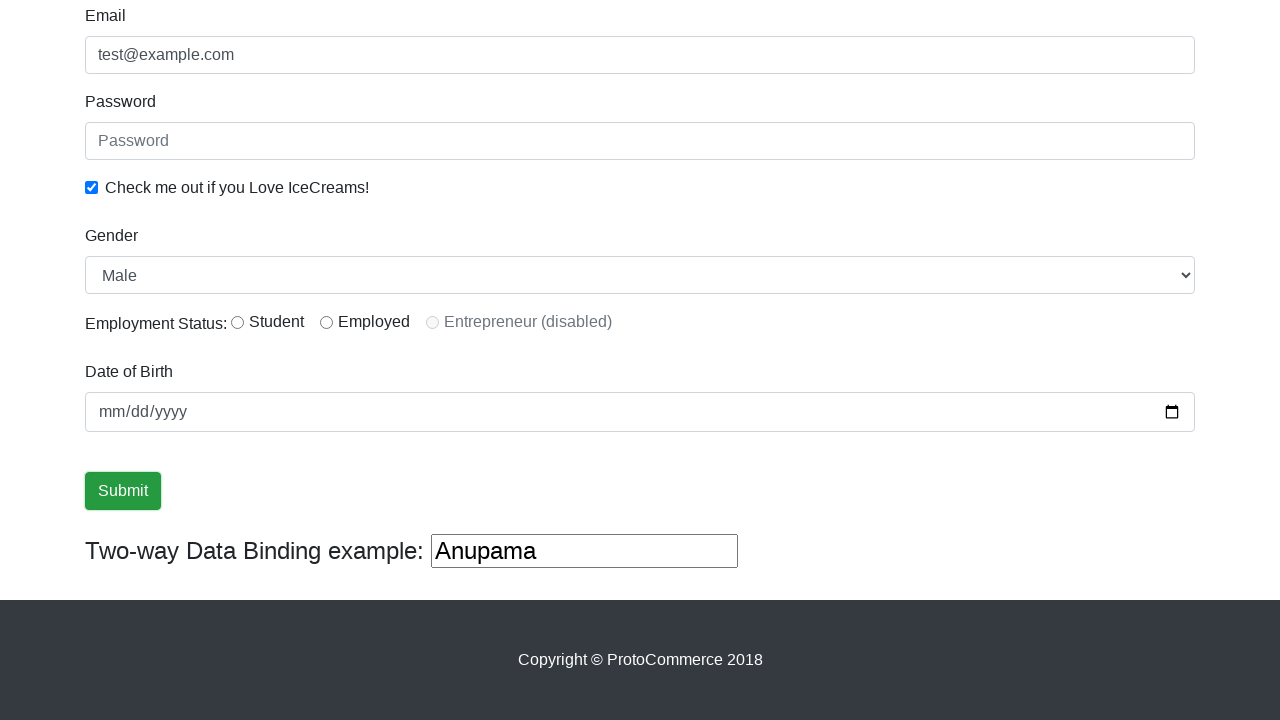

Success alert message appeared
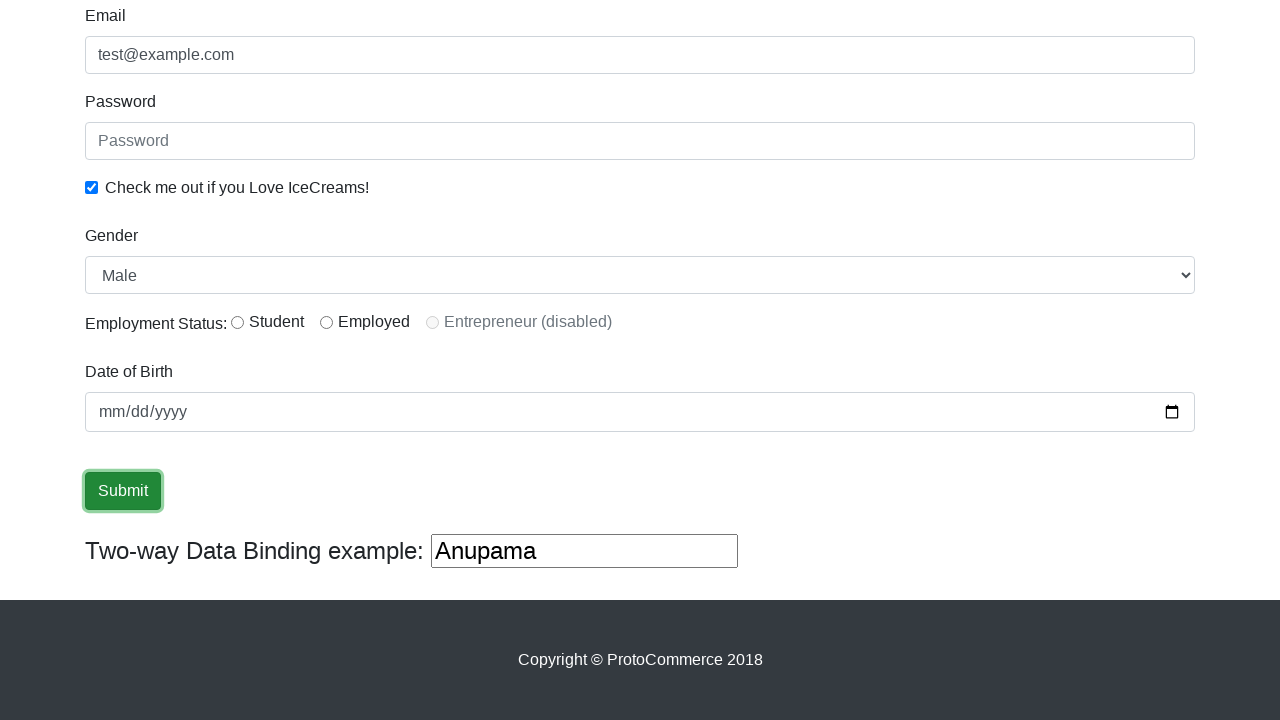

Retrieved success message: '
                    ×
                    Success! The Form has been submitted successfully!.
                  '
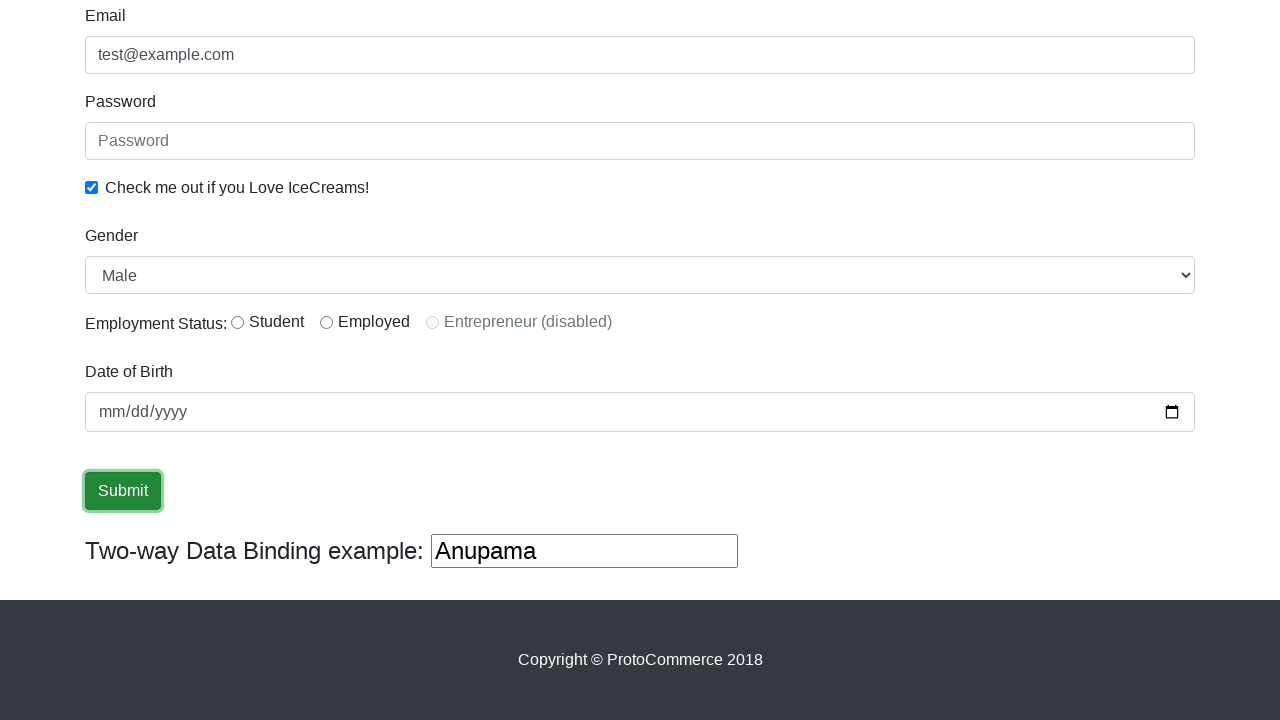

Verified success message contains 'success' keyword
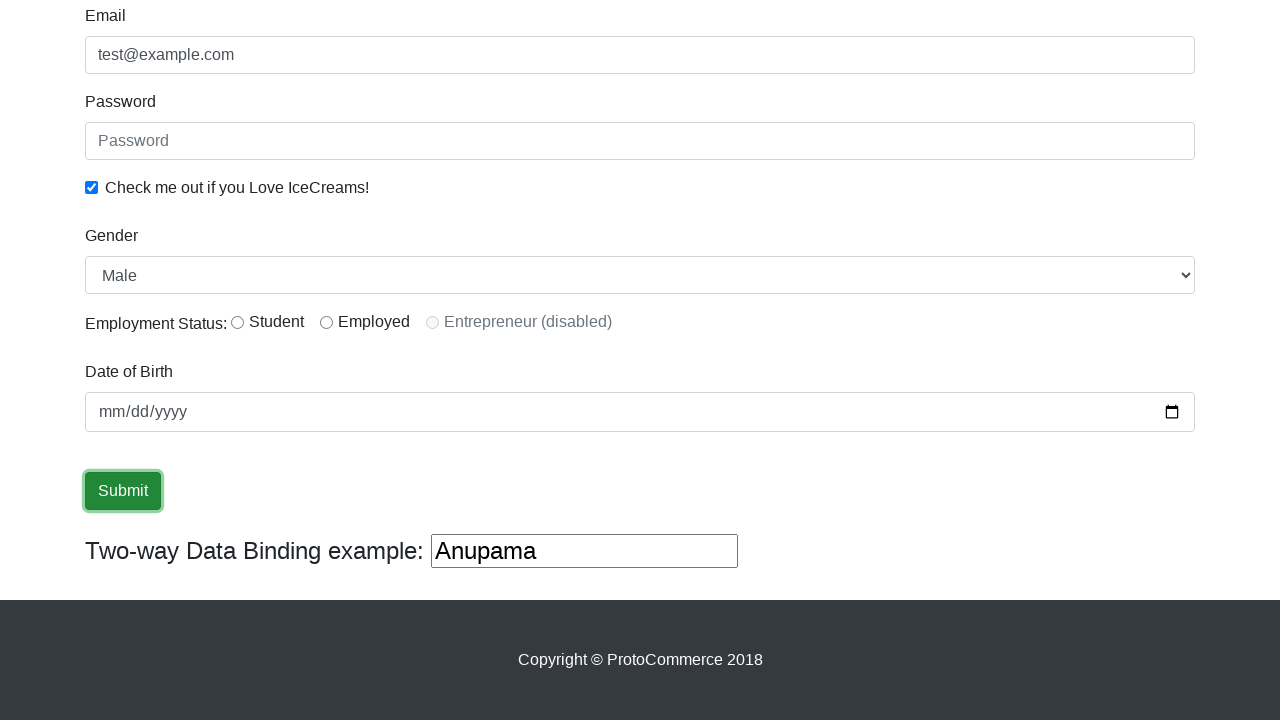

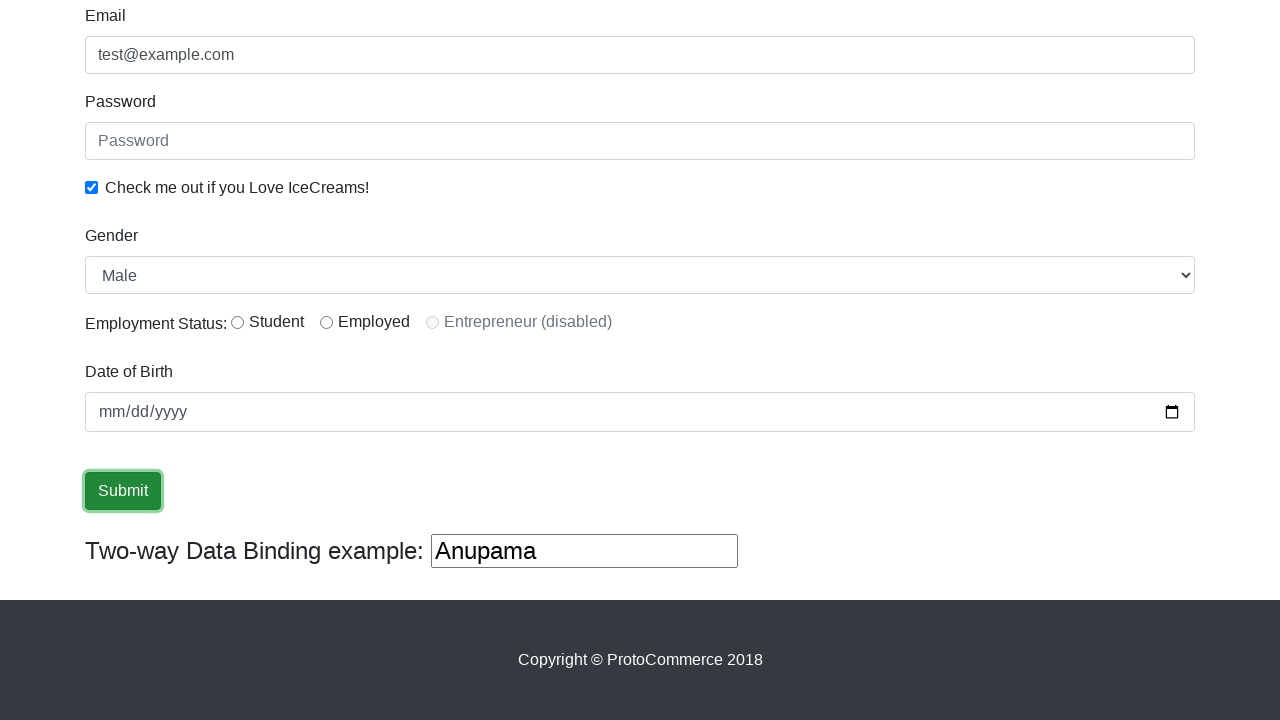